Navigates to the Heroku test app, counts the number of links on the page, and clicks on the "Inputs" link to navigate to the inputs page

Starting URL: https://the-internet.herokuapp.com/

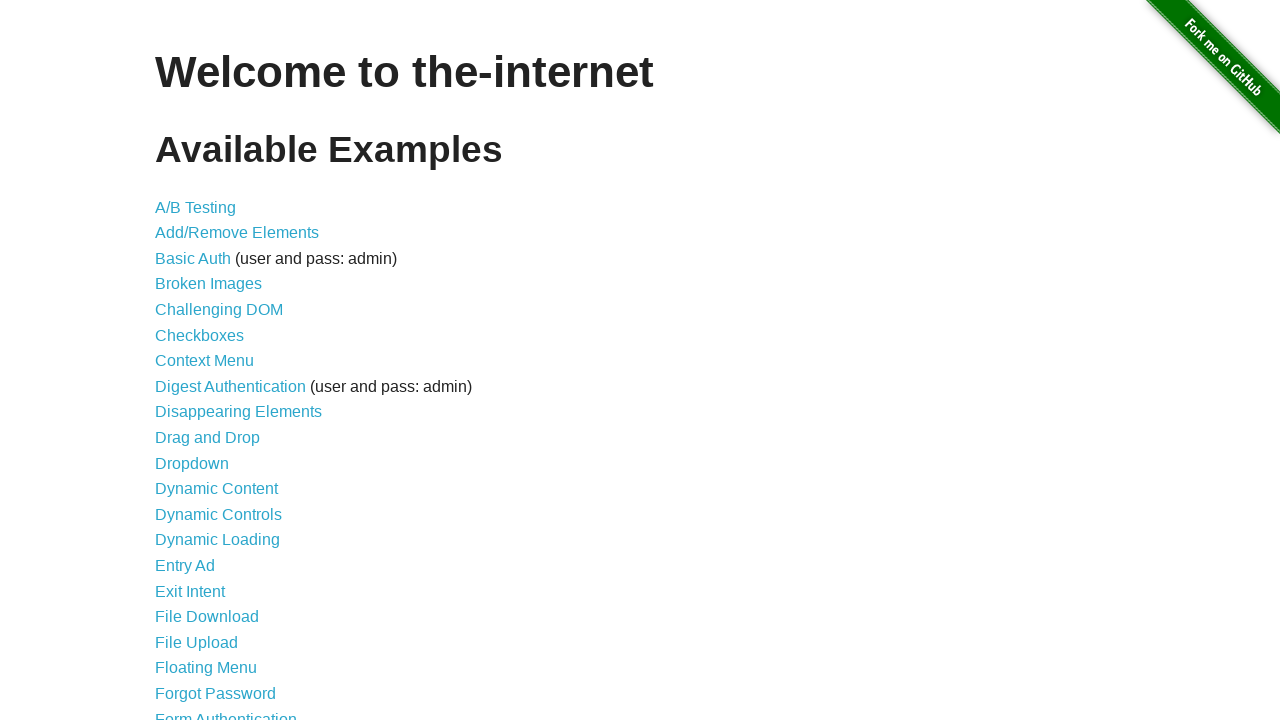

Navigated to Heroku test app home page
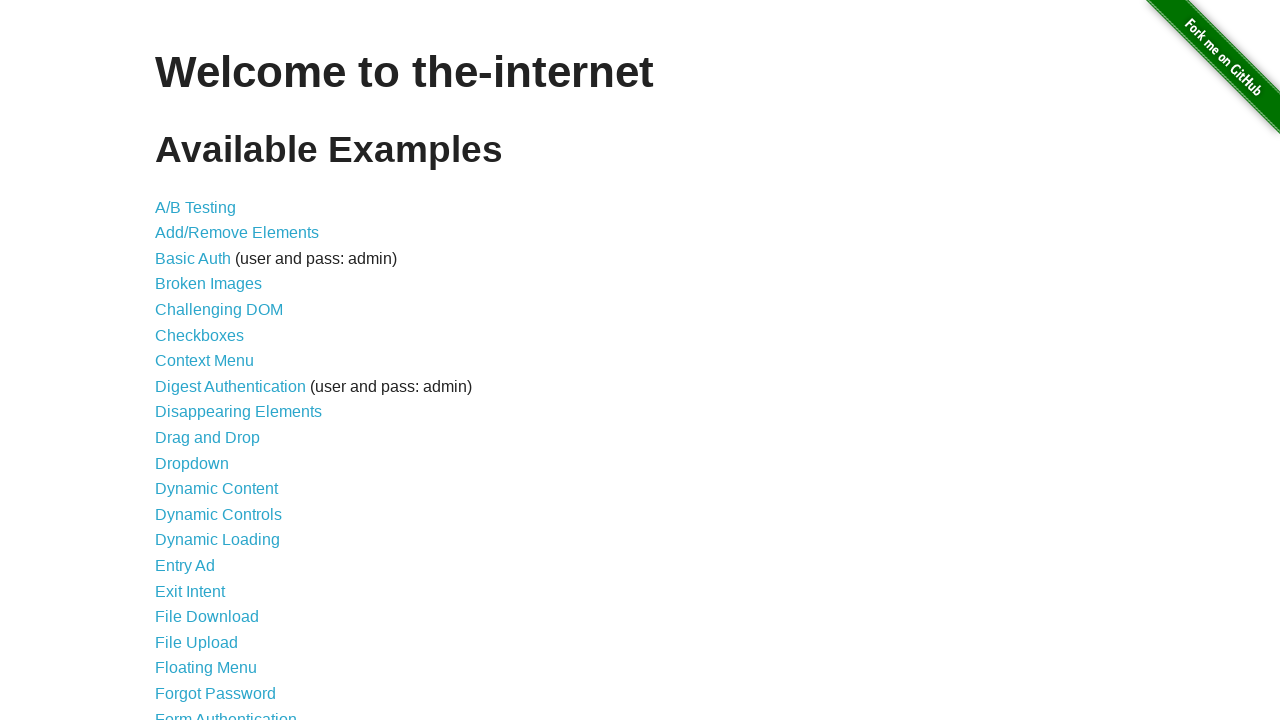

Found 46 links on the page
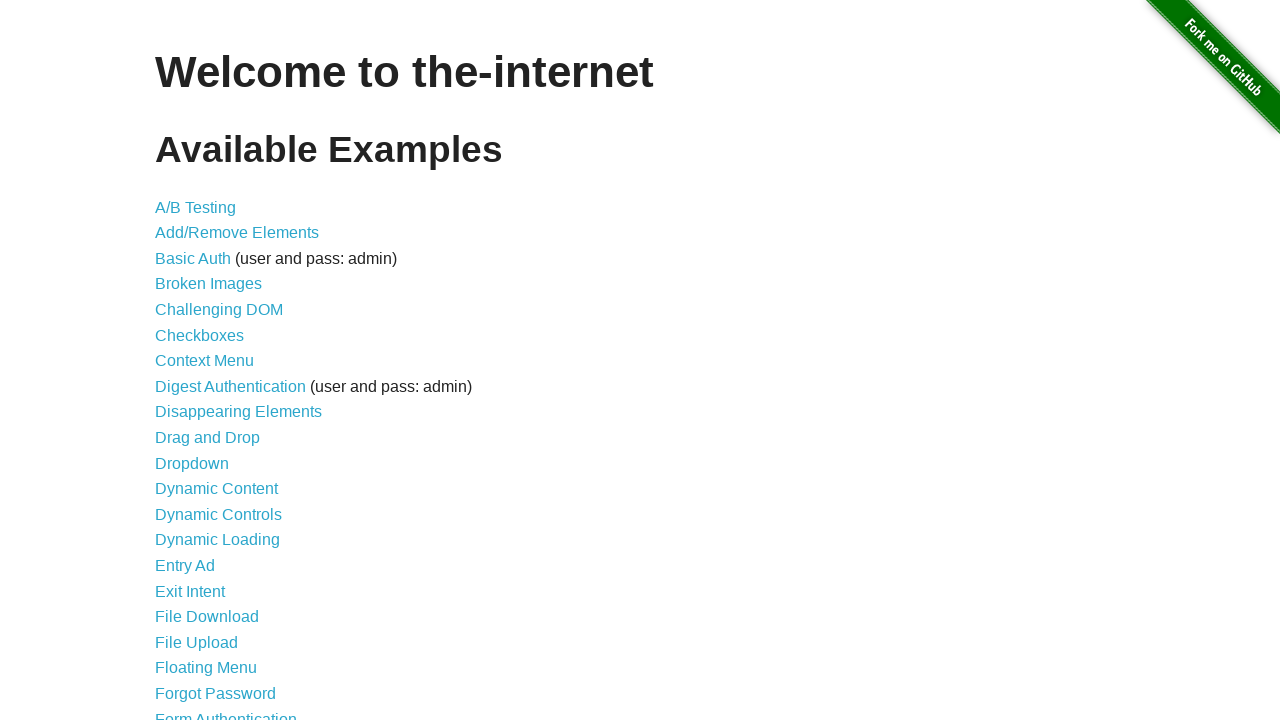

Clicked on the 'Inputs' link at (176, 361) on text=Inputs
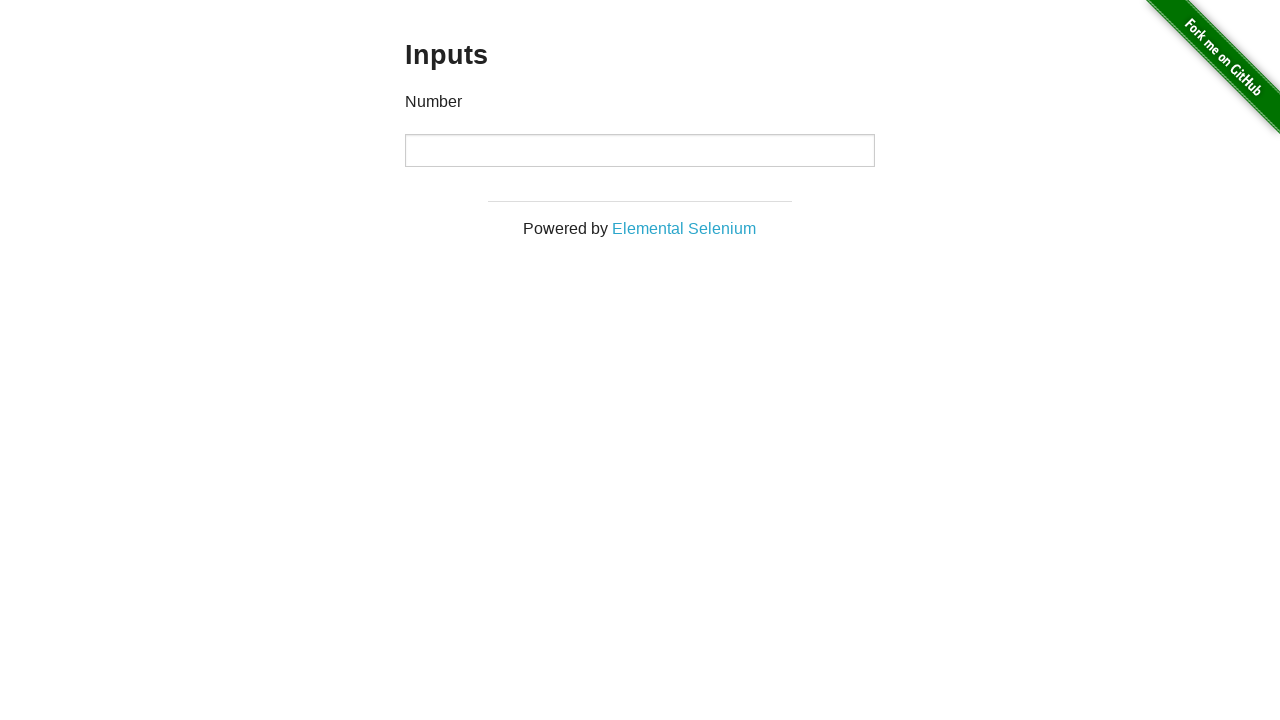

Navigated to inputs page with title: The Internet
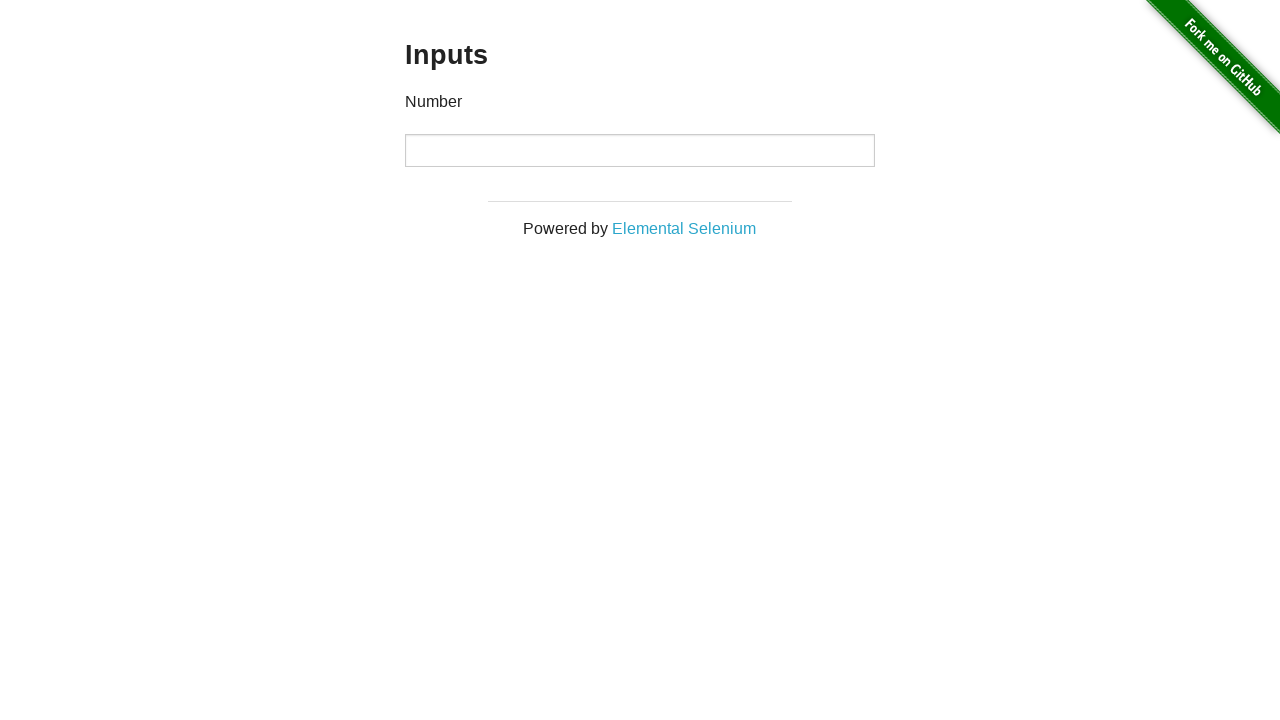

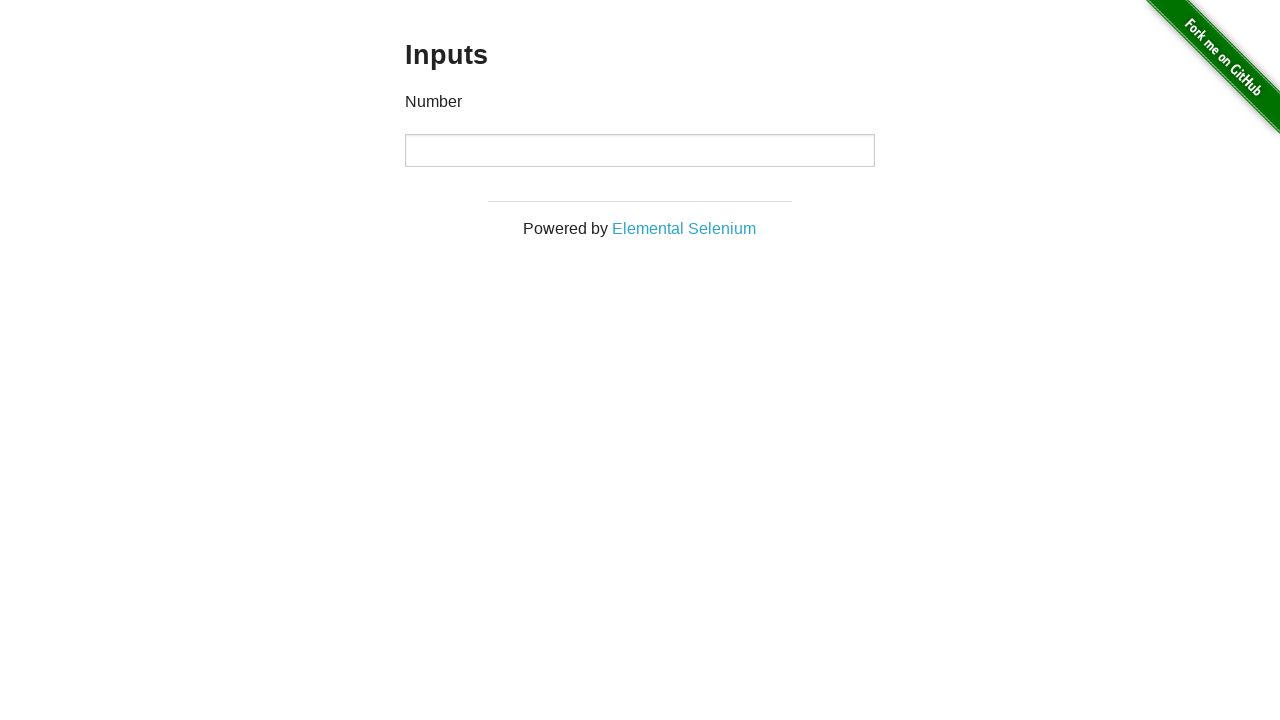